Tests JavaScript confirm dialog by clicking the second button, dismissing the dialog, and verifying the result message doesn't contain "successfuly"

Starting URL: https://testcenter.techproeducation.com/index.php?page=javascript-alerts

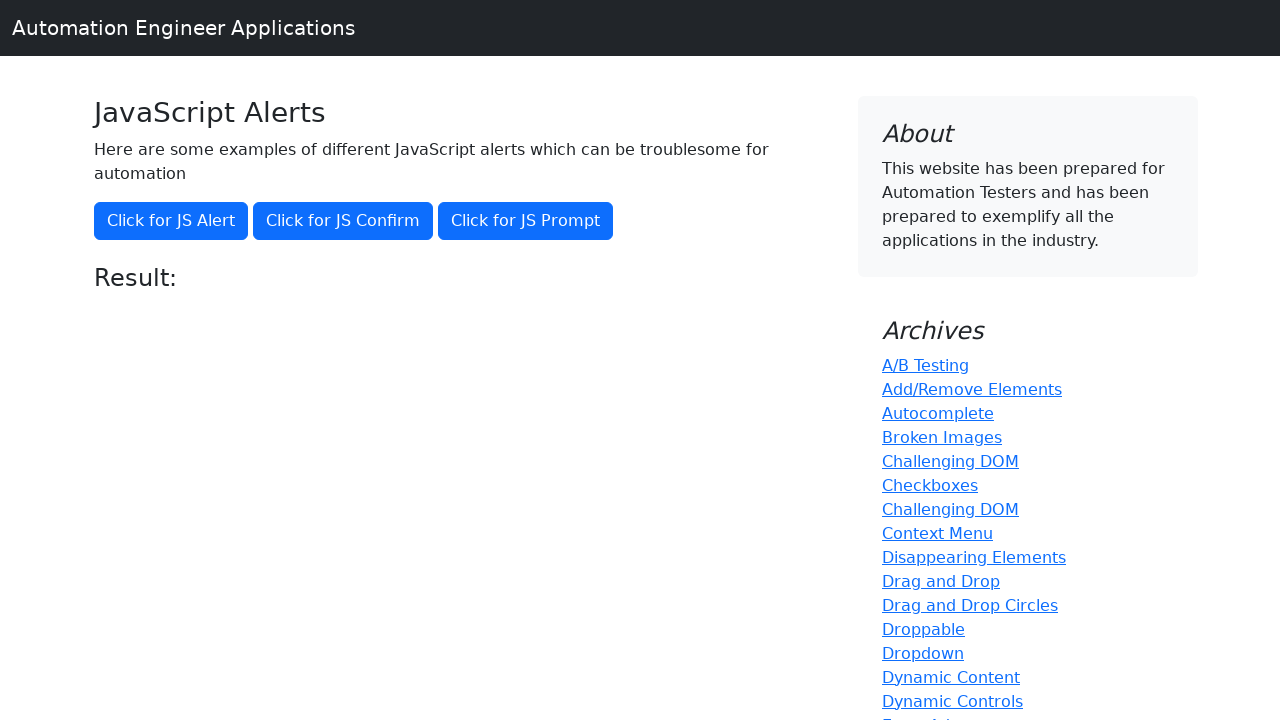

Clicked the second button to trigger confirm dialog at (343, 221) on (//button)[2]
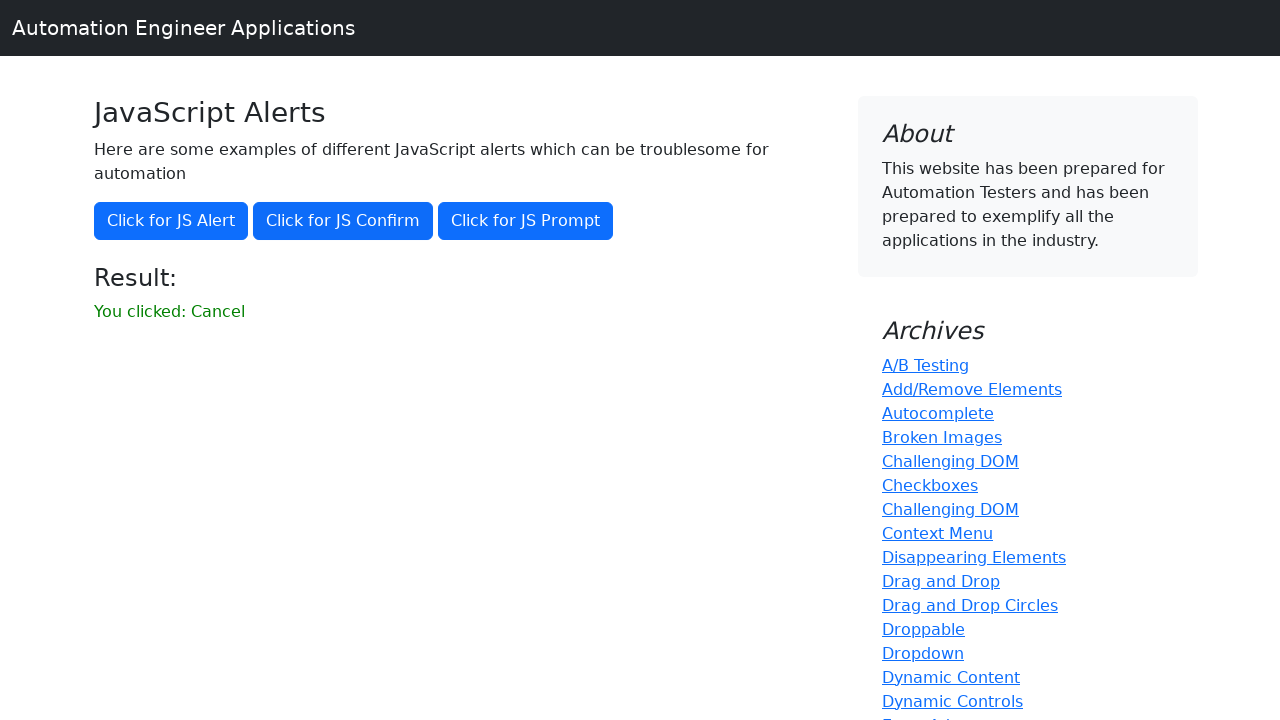

Set up dialog handler to dismiss the confirm dialog
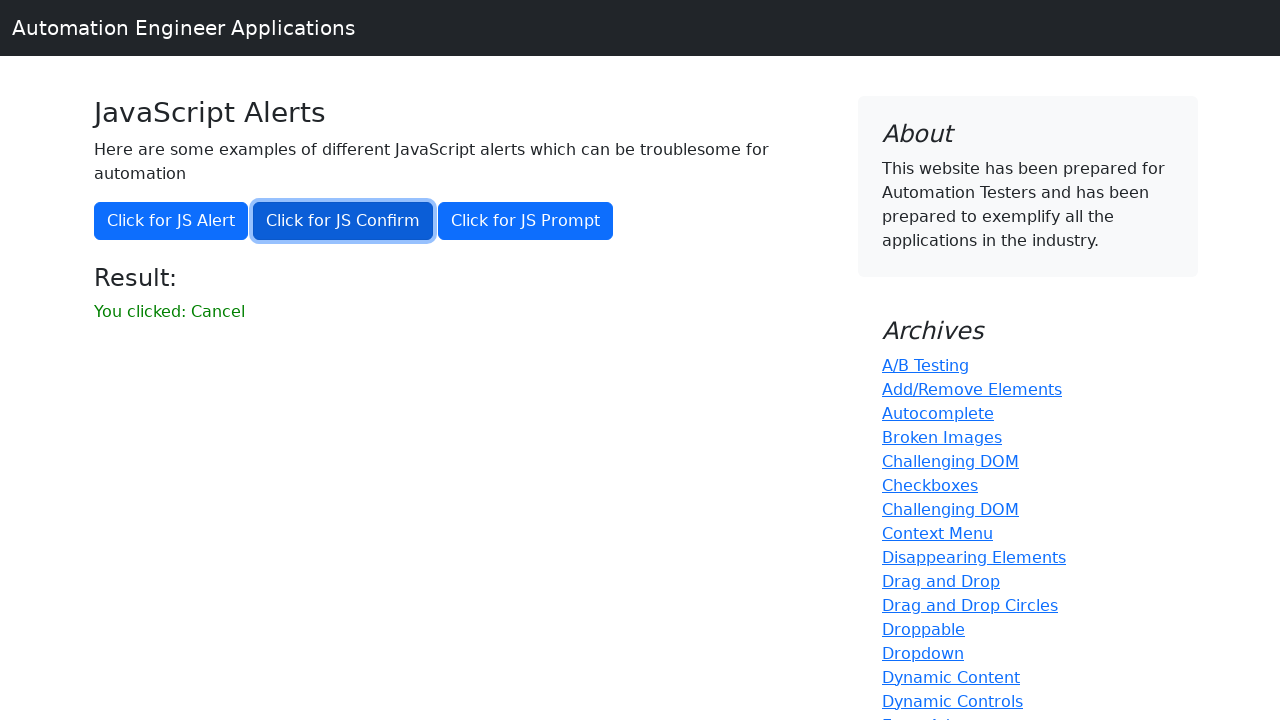

Waited for result message to appear
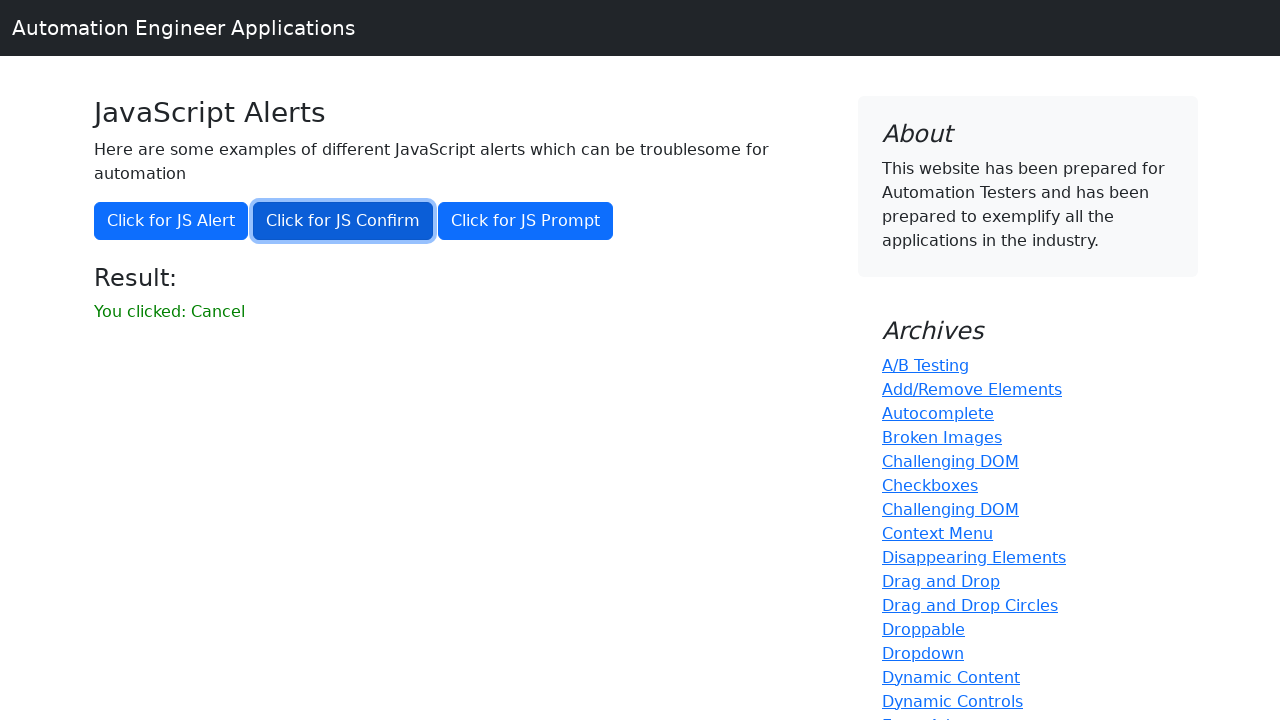

Retrieved result message text: 'You clicked: Cancel'
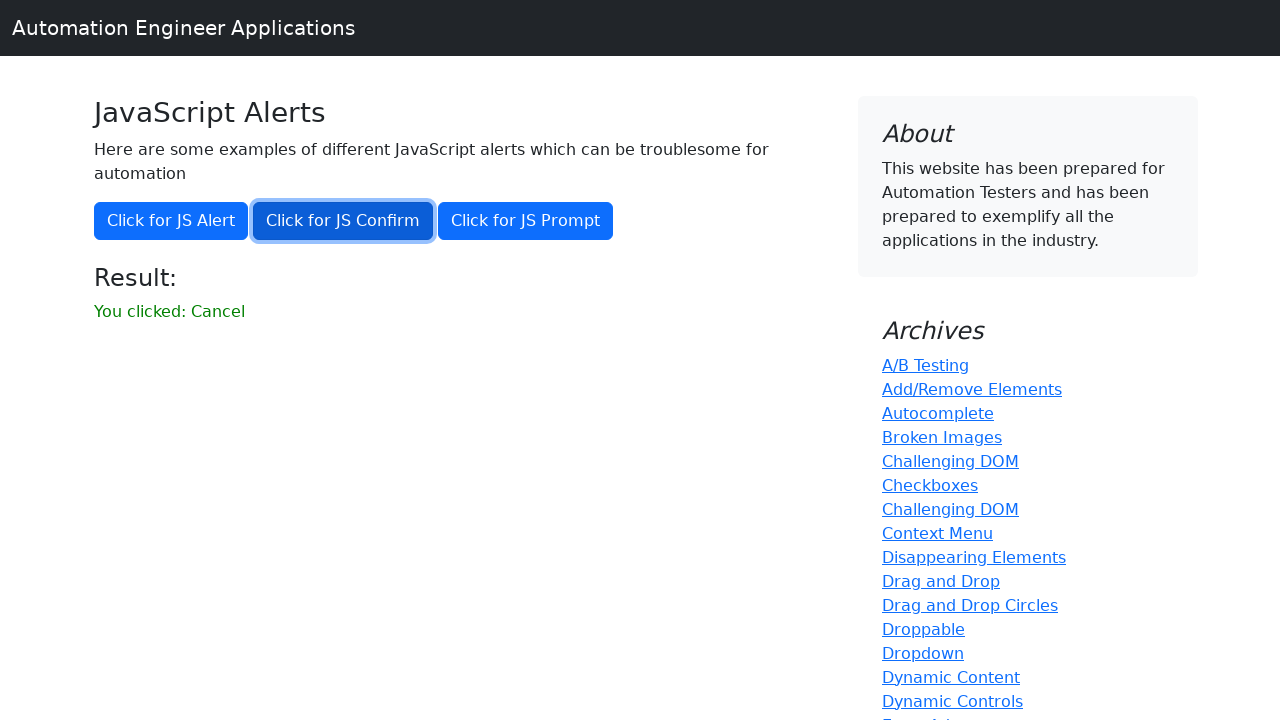

Verified that result message does not contain 'successfuly'
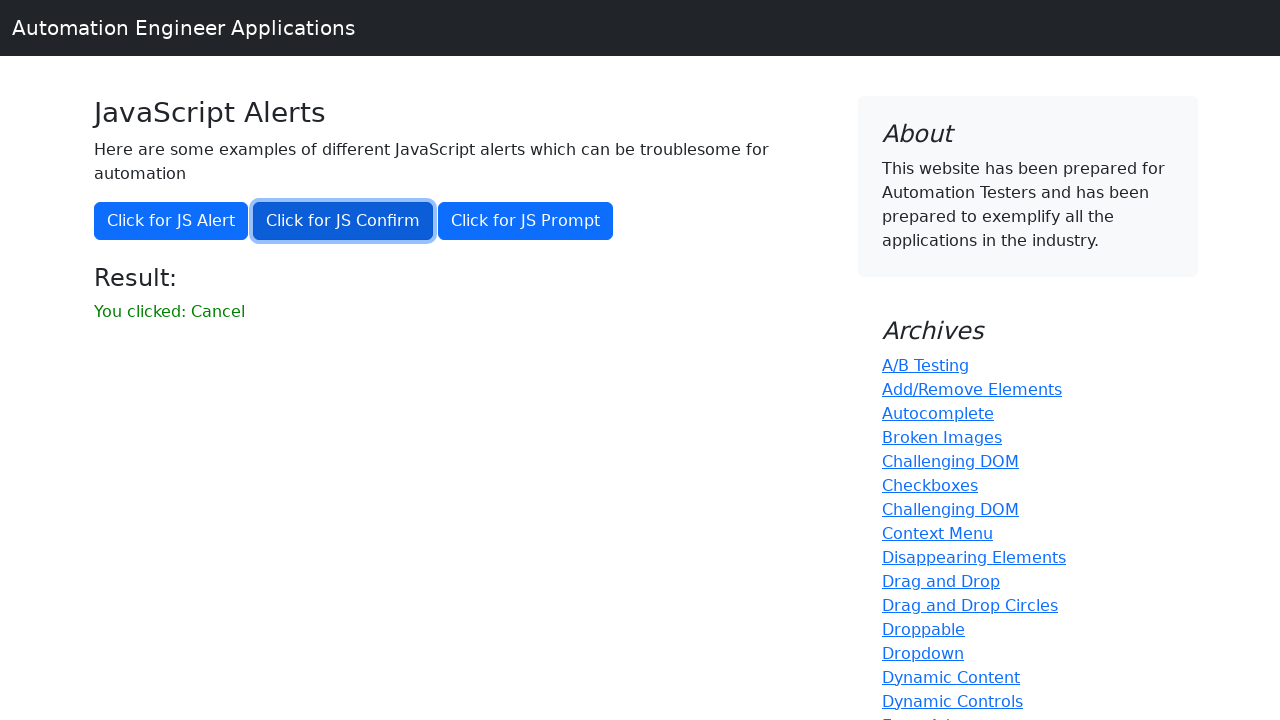

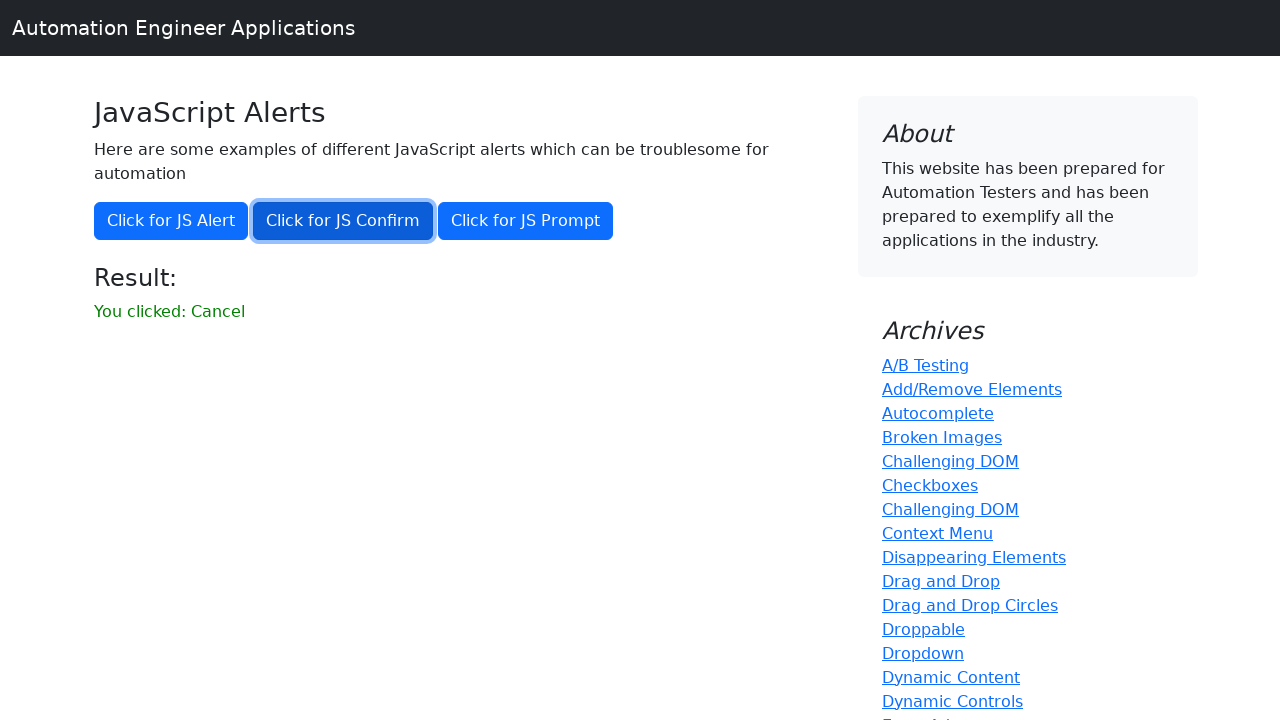